Tests clicking the "Yes" radio button and verifies the selection result text is displayed correctly

Starting URL: https://demoqa.com/radio-button

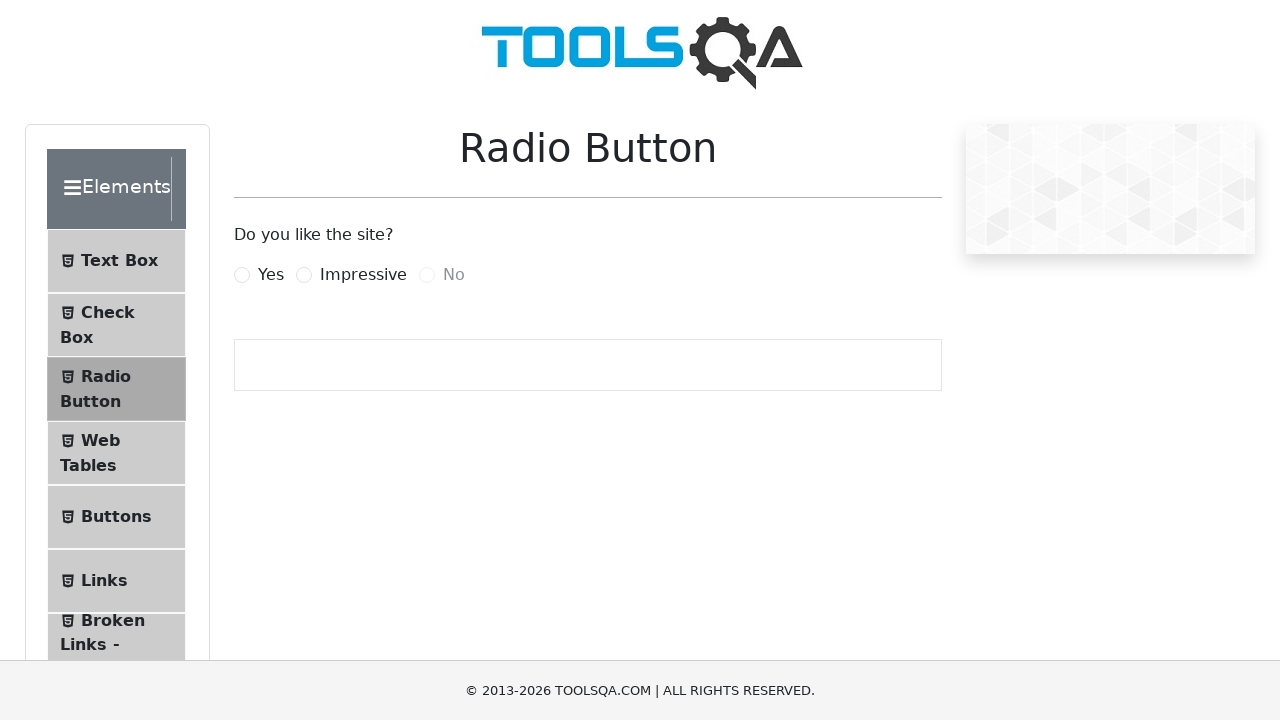

Clicked the 'Yes' radio button label at (271, 275) on label[for='yesRadio']
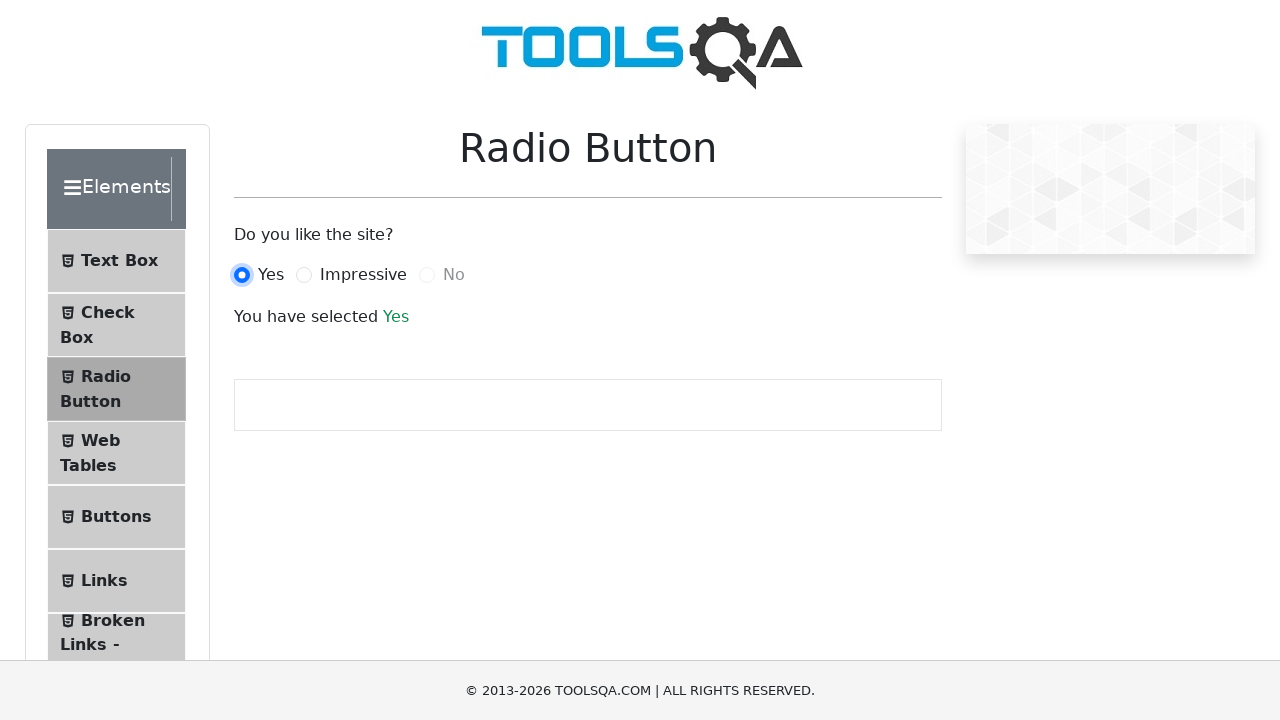

Result text element loaded with success styling
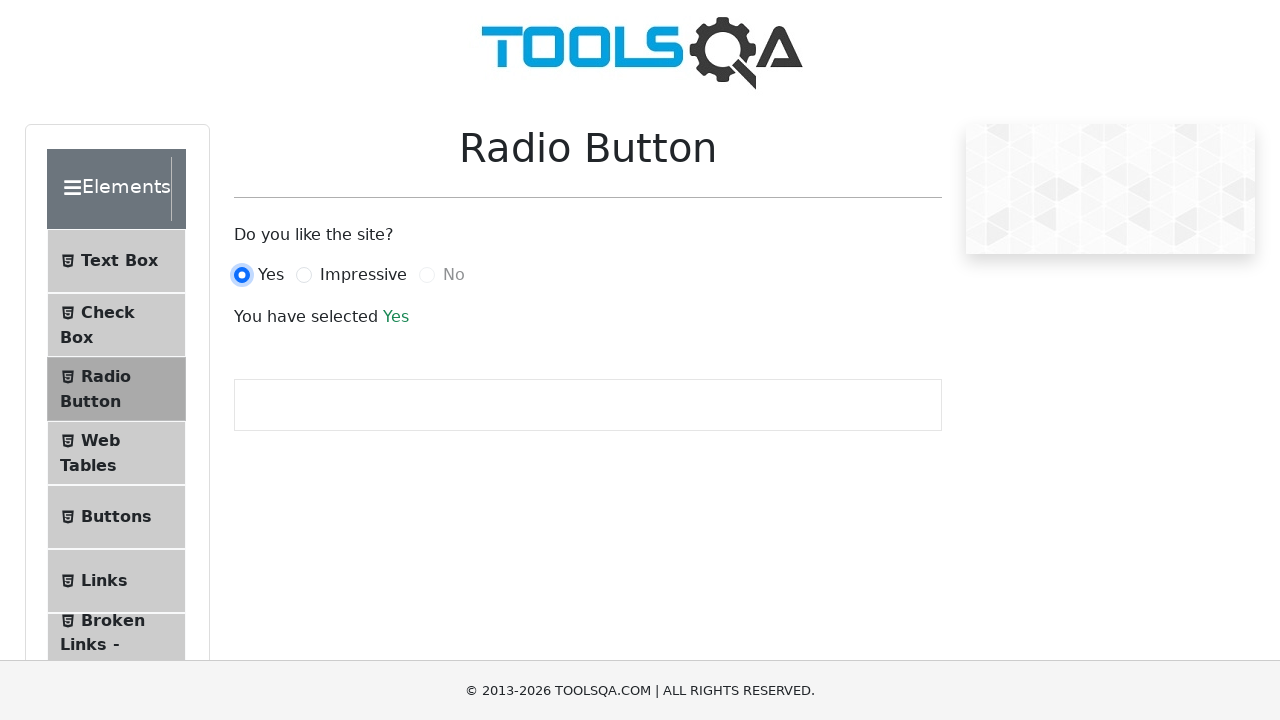

Retrieved result text content
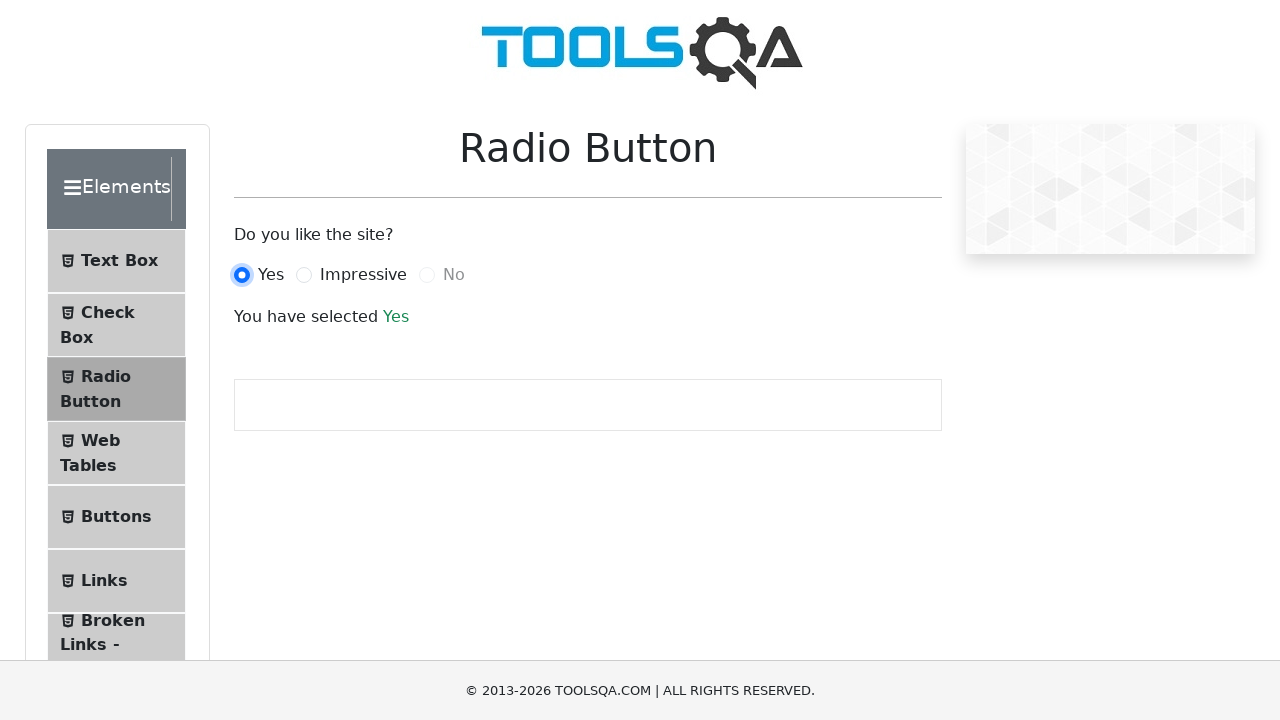

Verified result text is 'You have selected Yes'
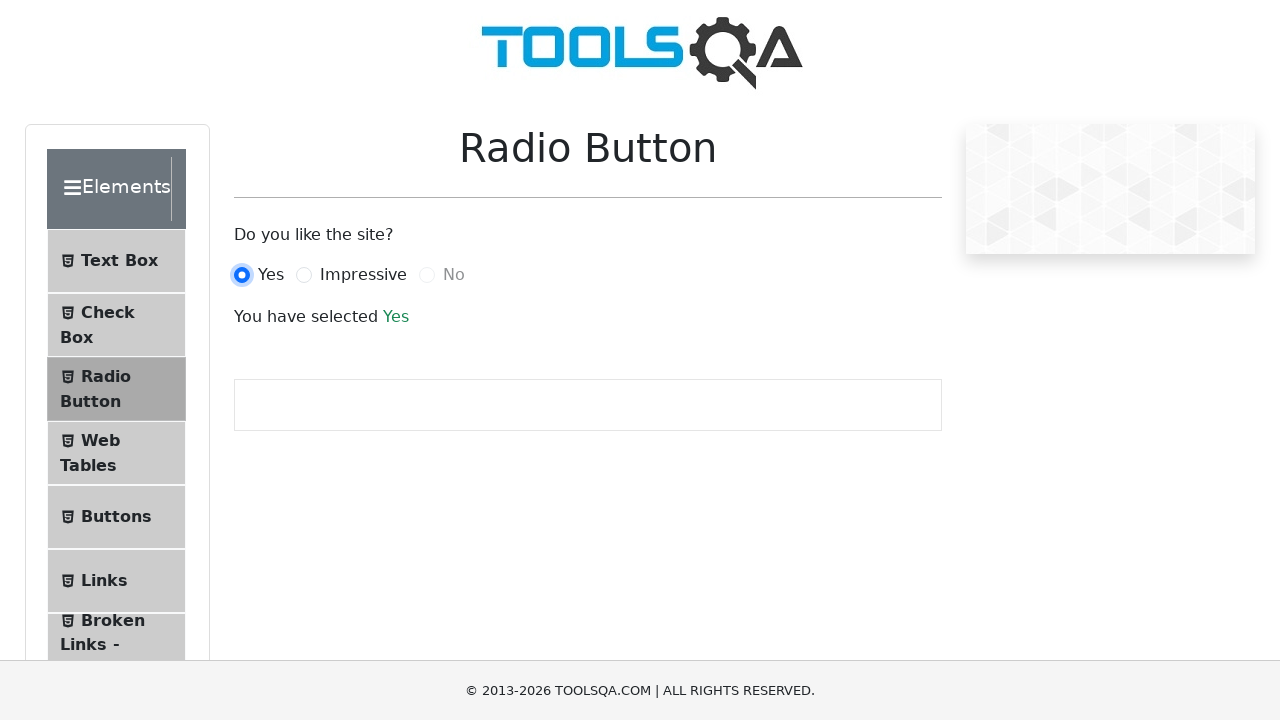

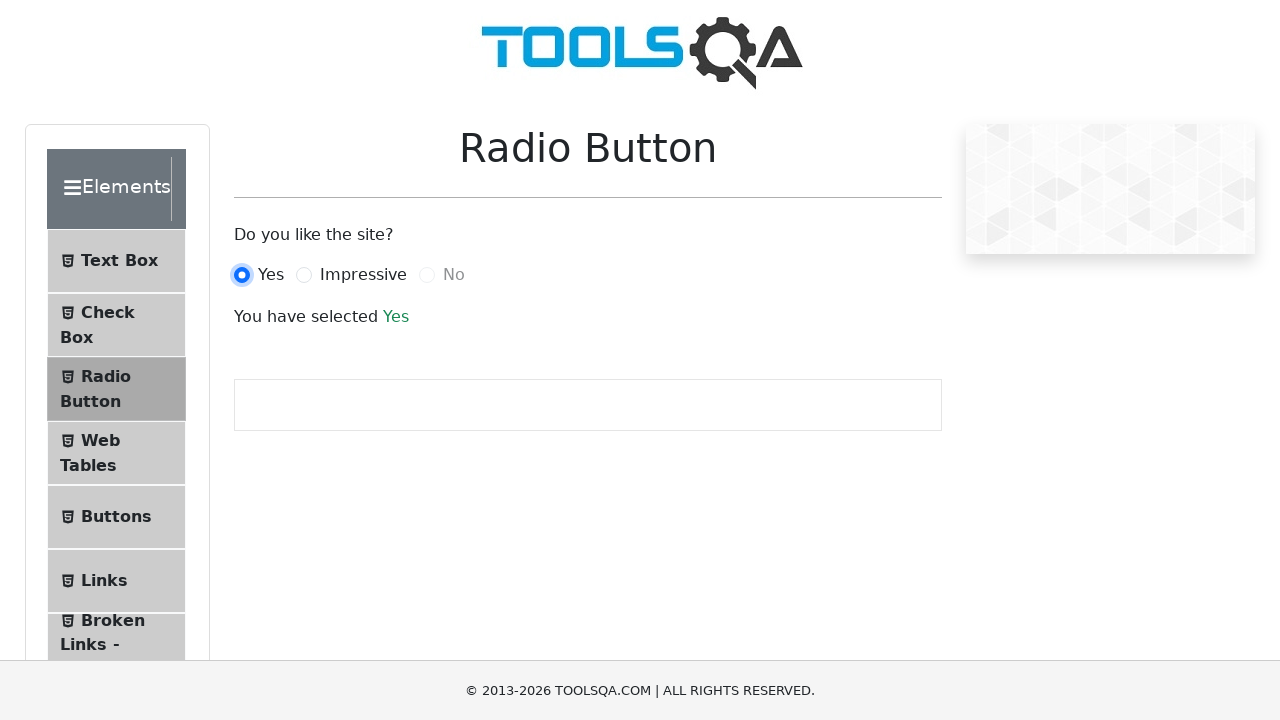